Tests dismissing a JavaScript confirm dialog and verifies the cancel result

Starting URL: https://automationfc.github.io/basic-form/index.html

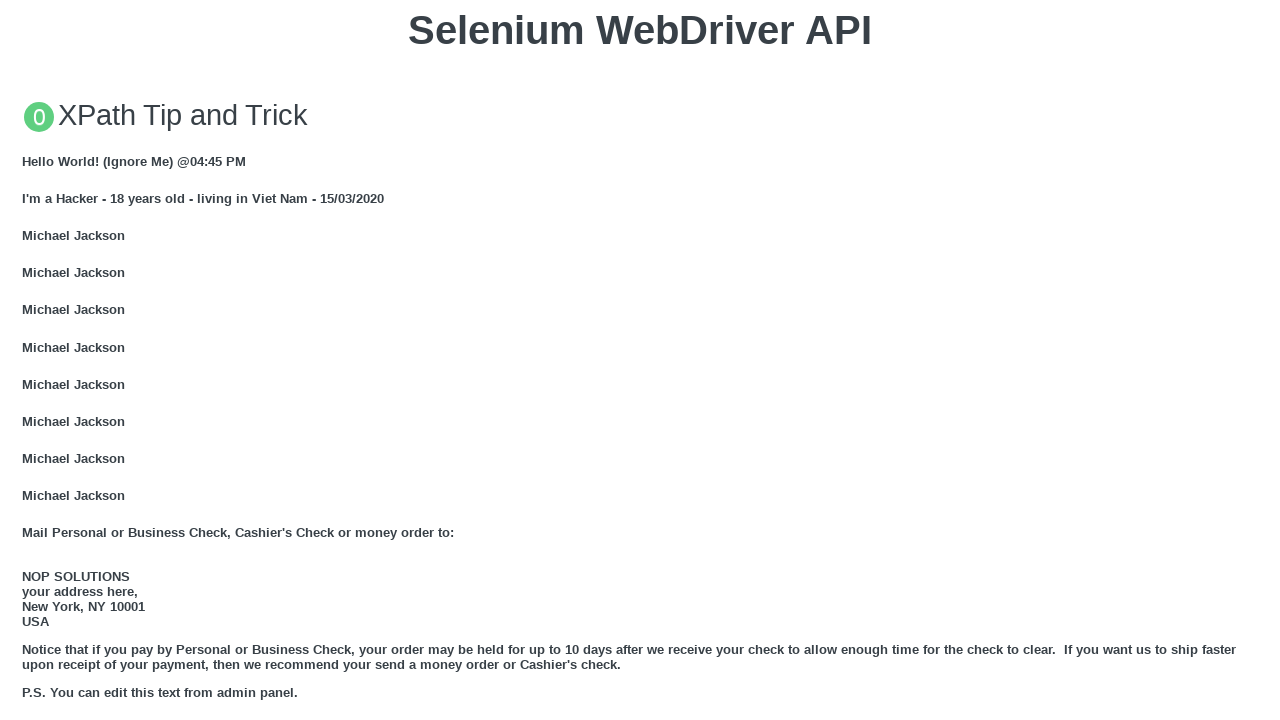

Clicked button to trigger JavaScript confirm dialog at (640, 360) on xpath=//button[text()='Click for JS Confirm']
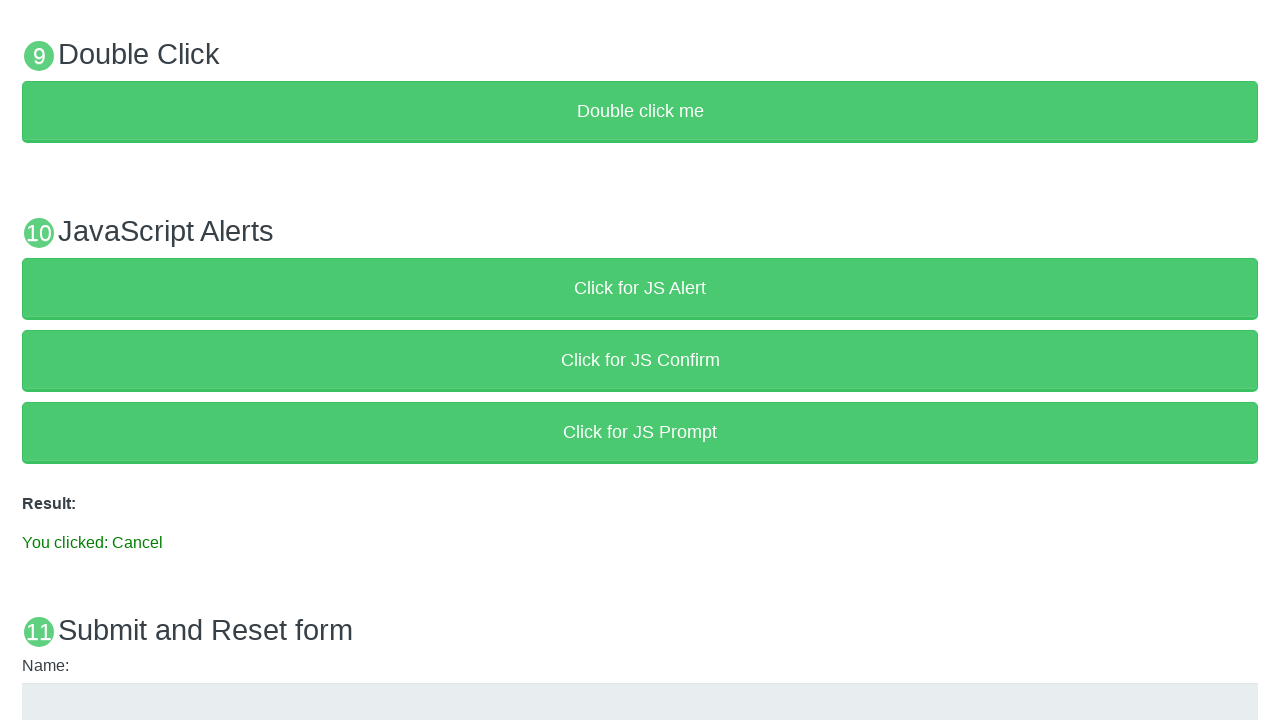

Set up dialog handler to dismiss confirm dialog
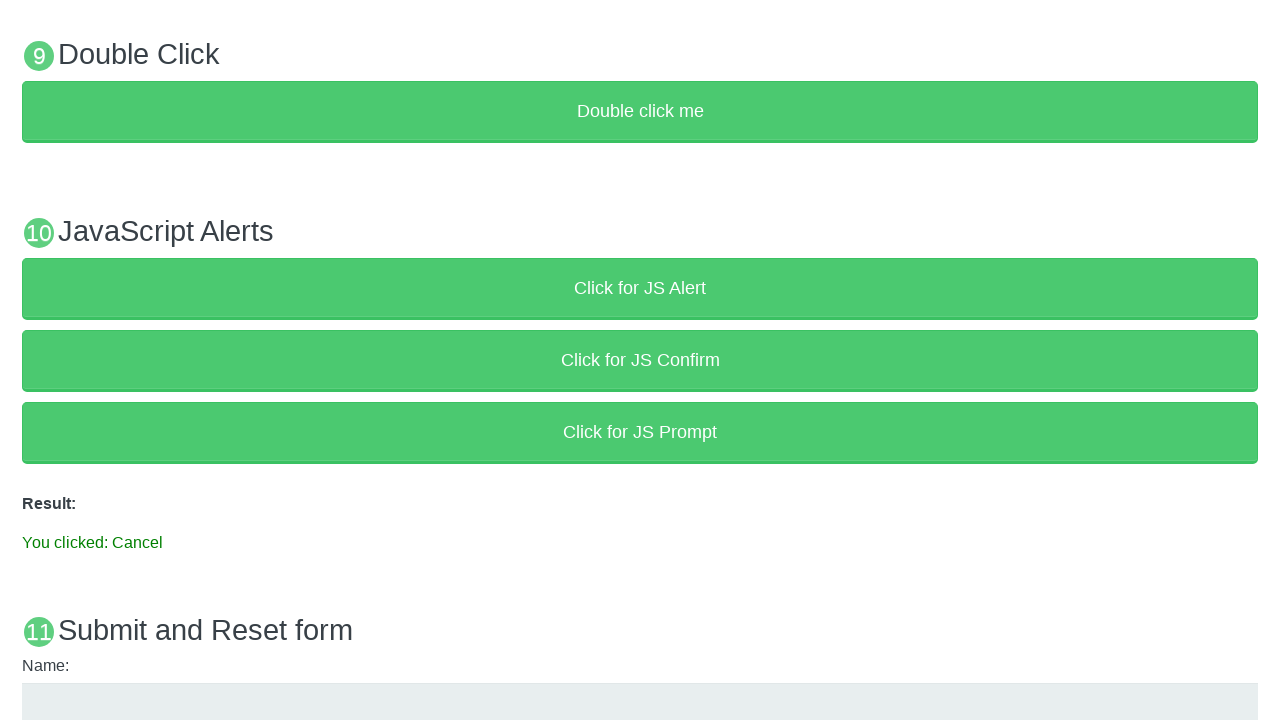

Waited for result text to appear after dismissing dialog
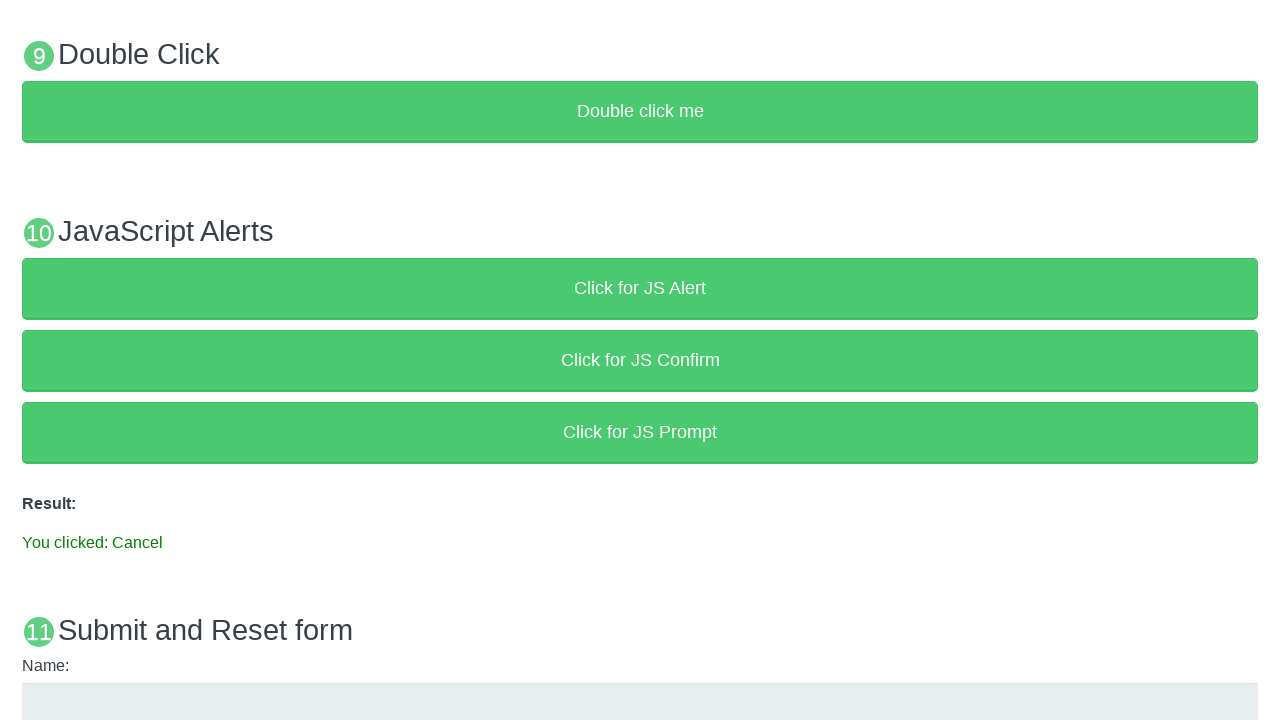

Verified result text shows 'You clicked: Cancel'
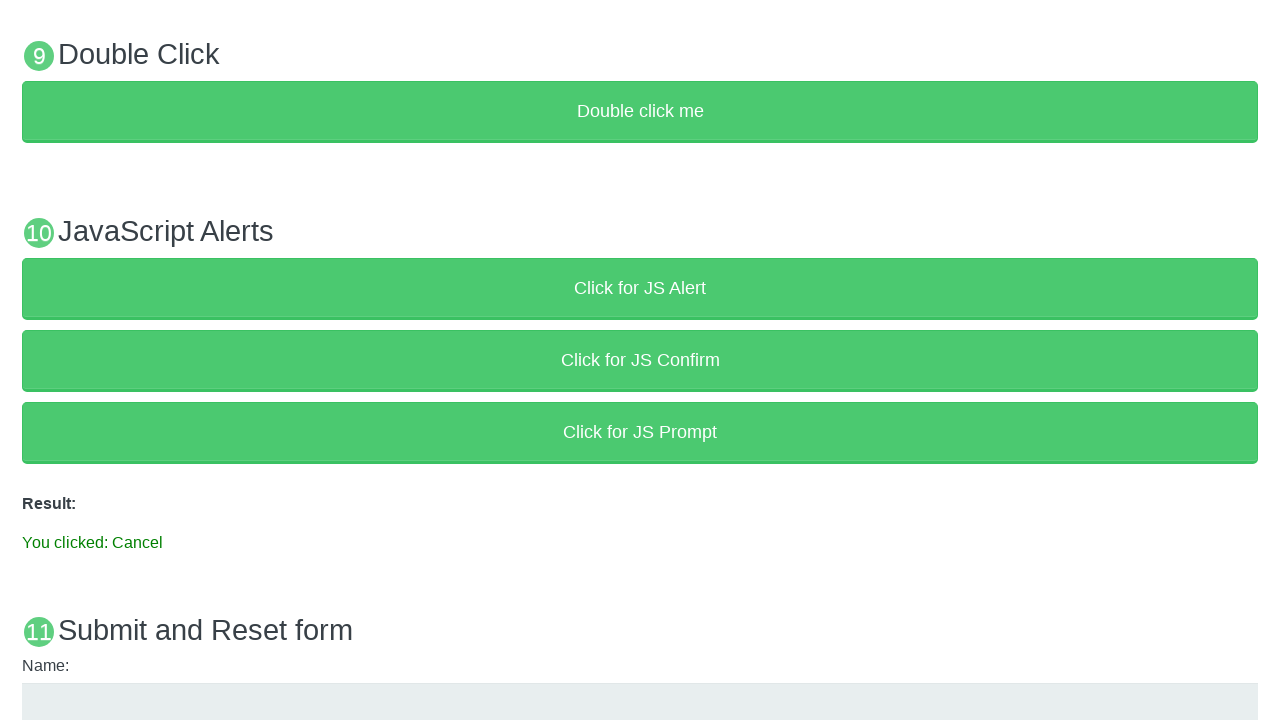

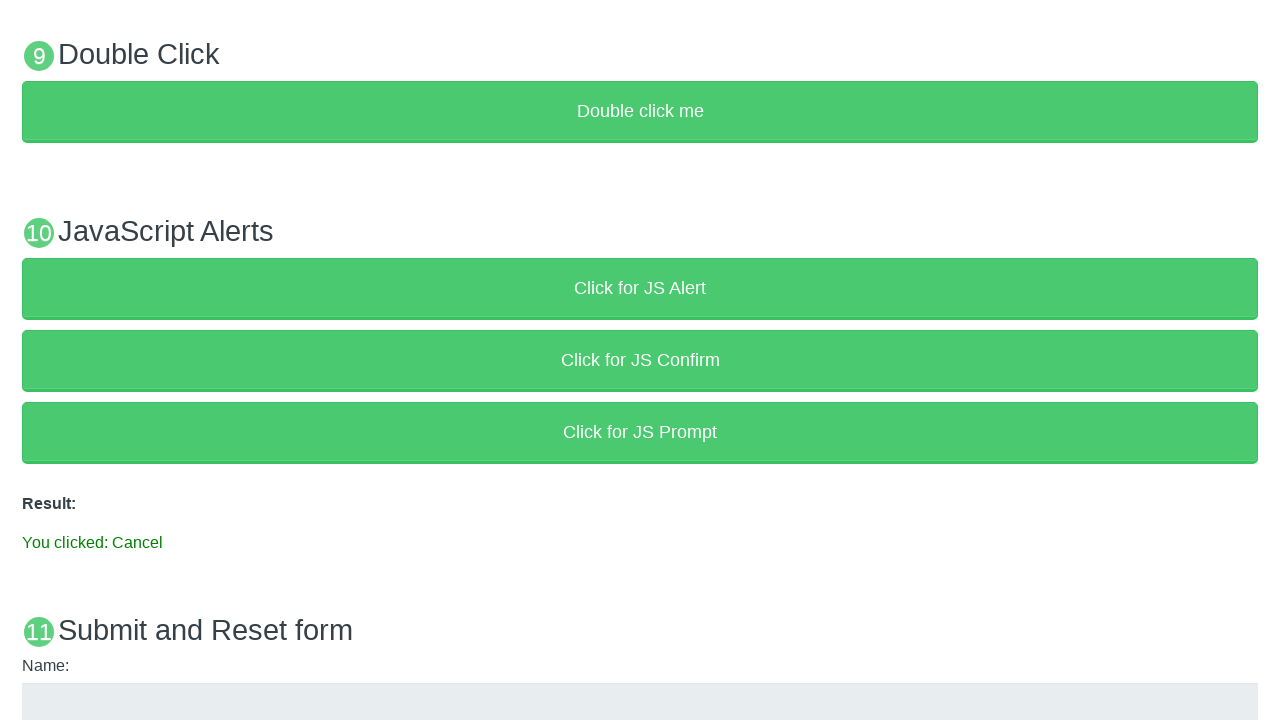